Tests the progress bar widget functionality by navigating to the Widgets section, clicking the Progress Bar tool, starting the progress bar, and validating it reaches 100%.

Starting URL: https://demoqa.com

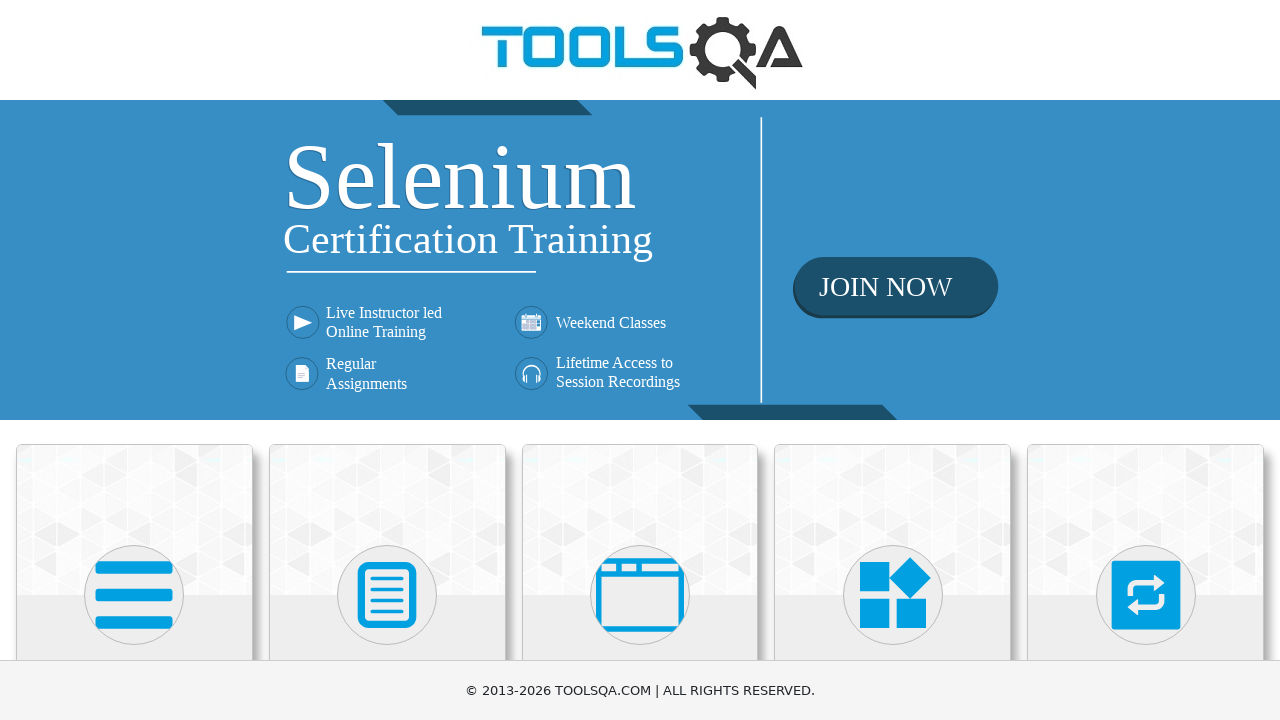

Clicked on Widgets menu in the sidebar at (893, 360) on text=Widgets
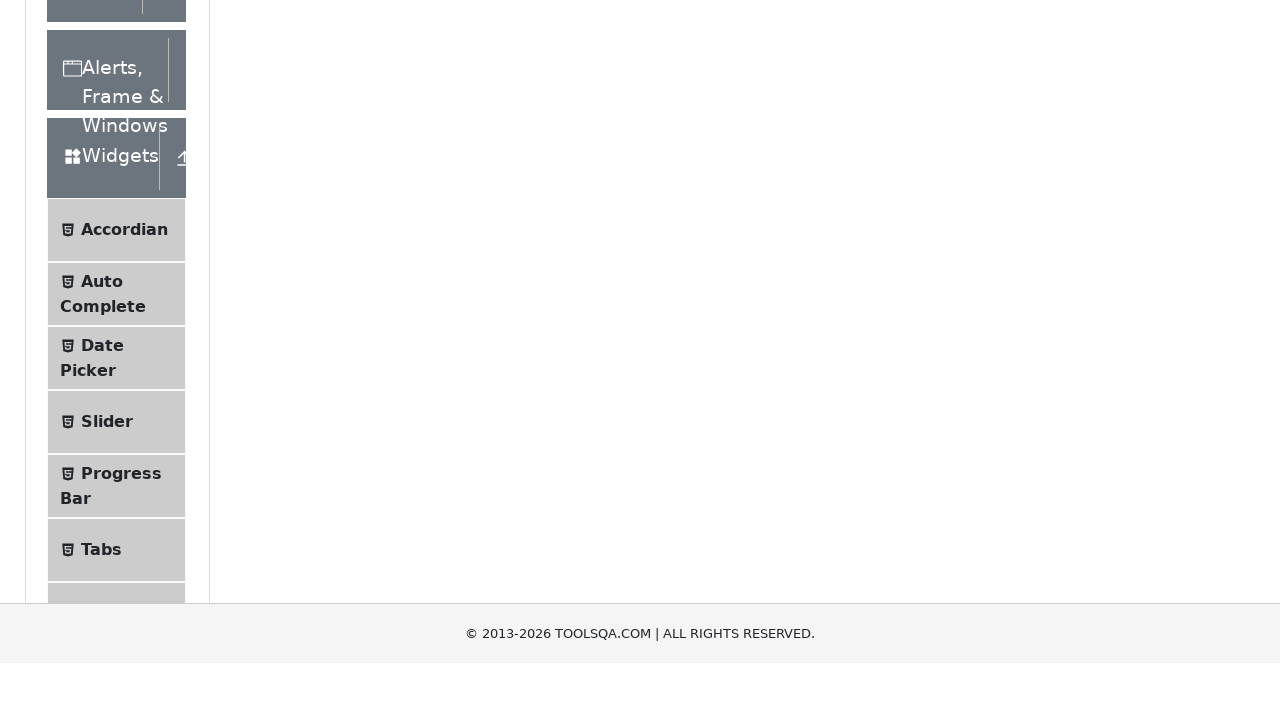

Clicked on Progress Bar option at (121, 348) on text=Progress Bar
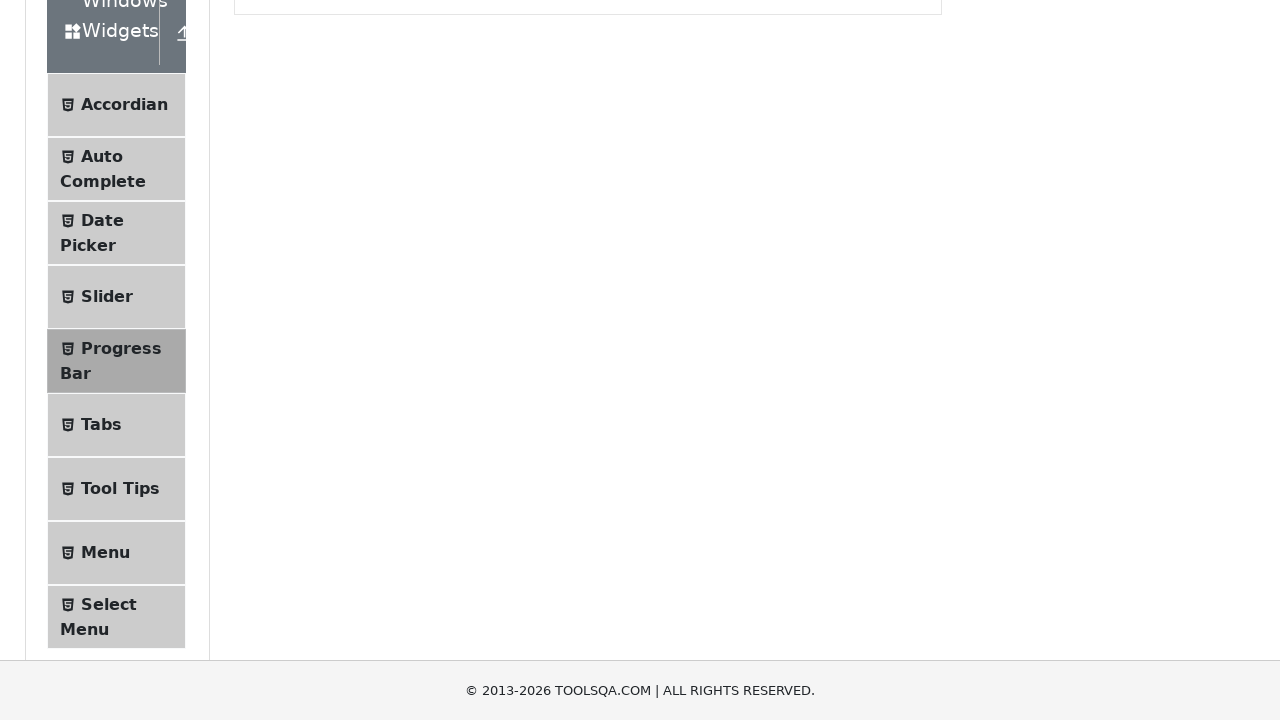

Clicked Start button to begin progress bar at (266, 314) on #startStopButton
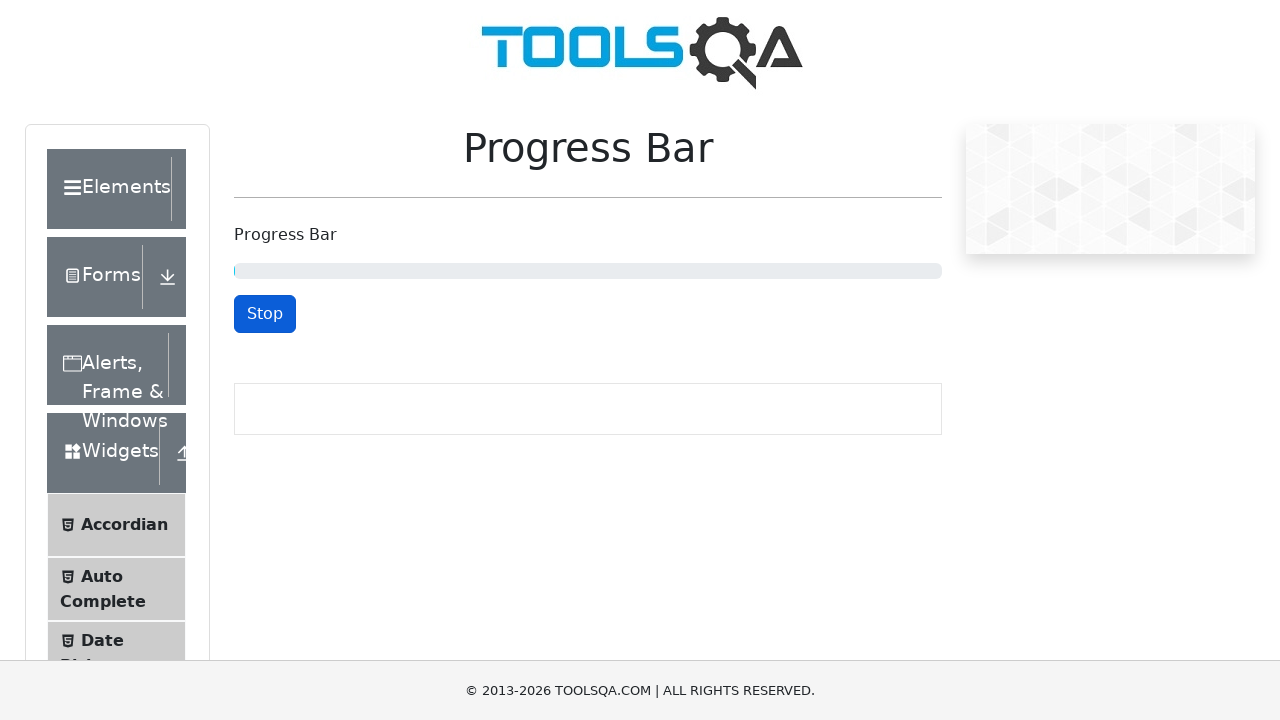

Progress bar reached 100% completion
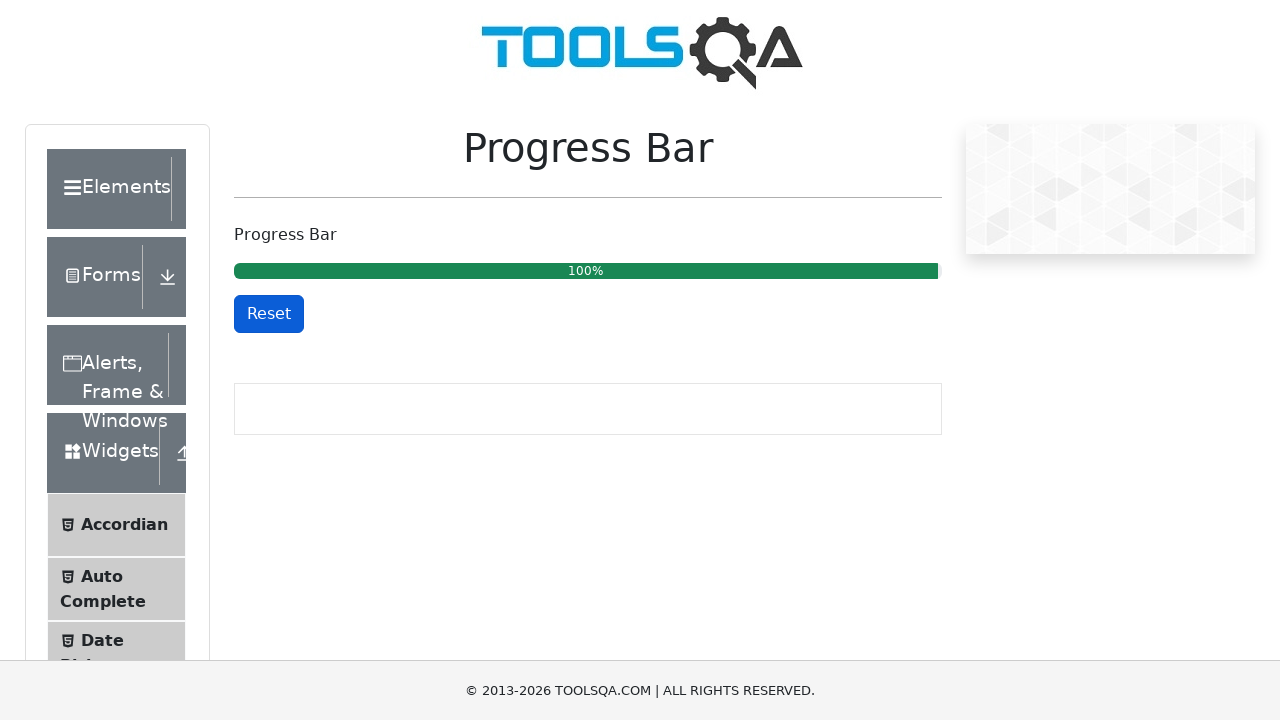

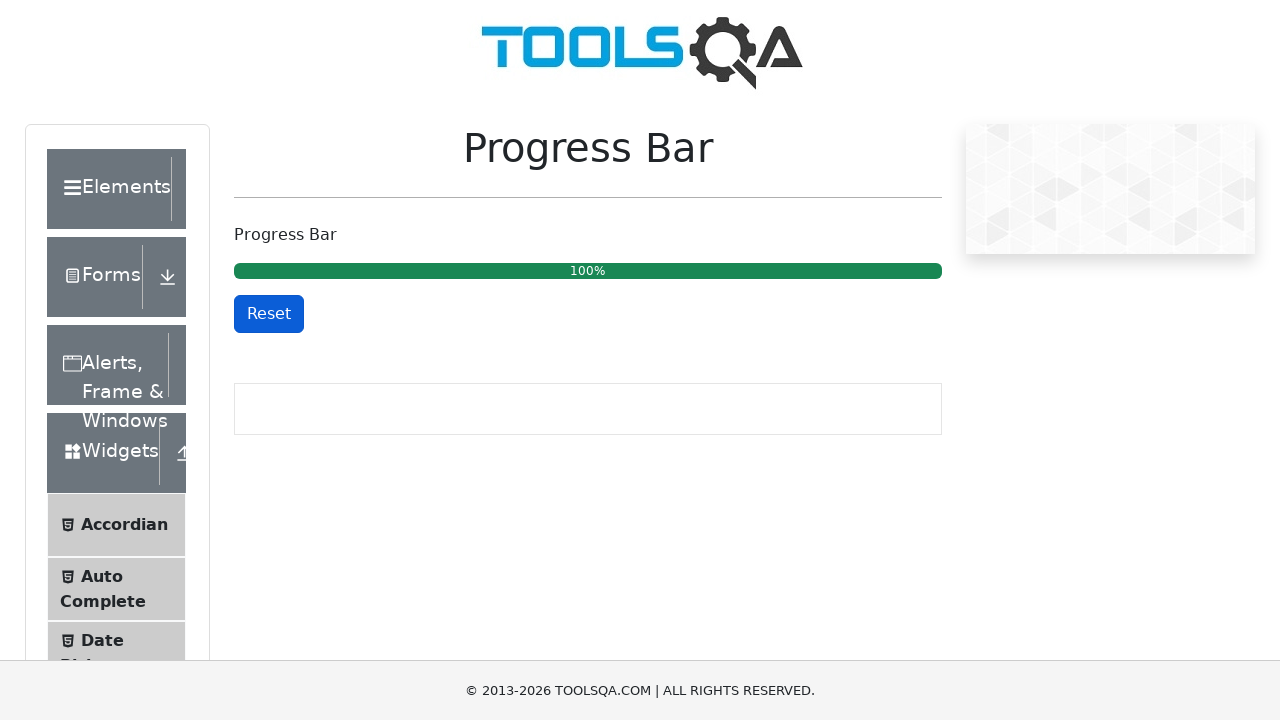